Navigates to the Applitools demo page with a specific viewport size and verifies page loads

Starting URL: https://demo.applitools.com/

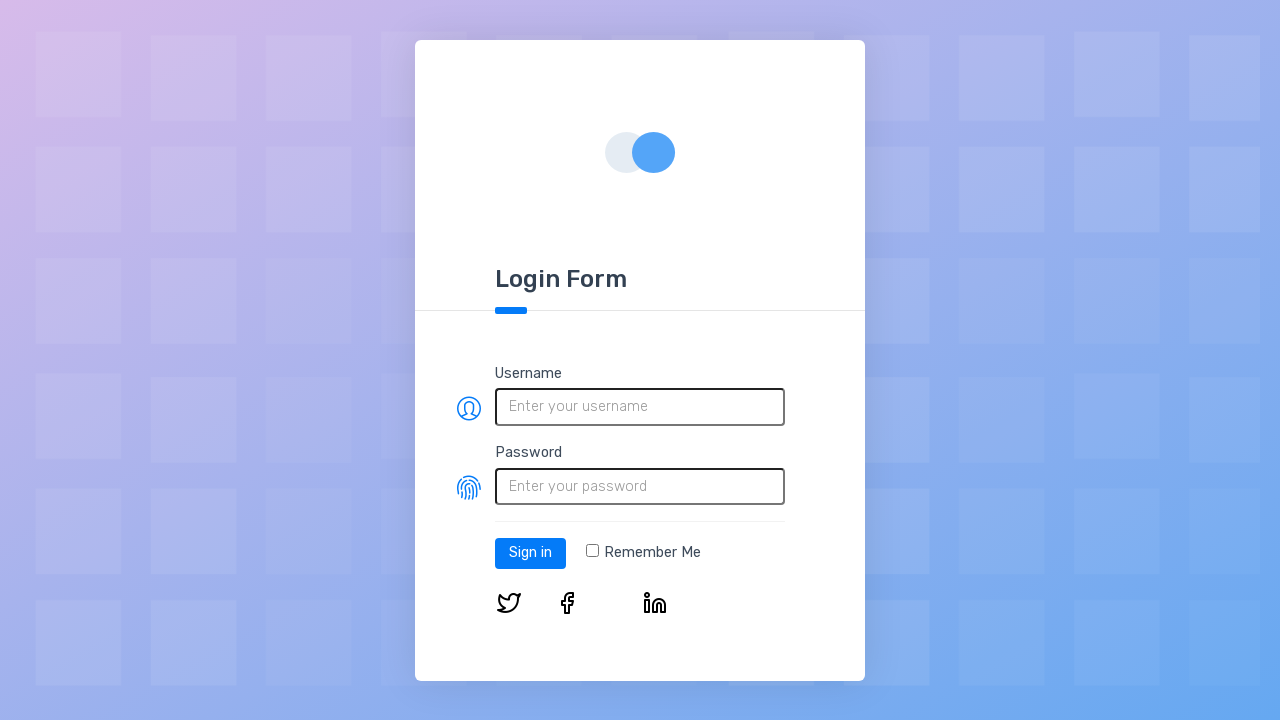

Set viewport size to 800x600
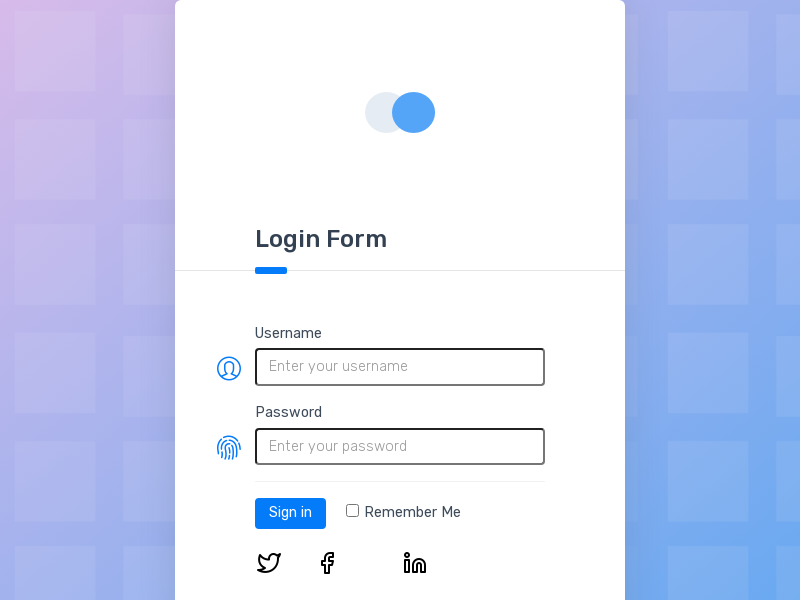

Page loaded with networkidle state
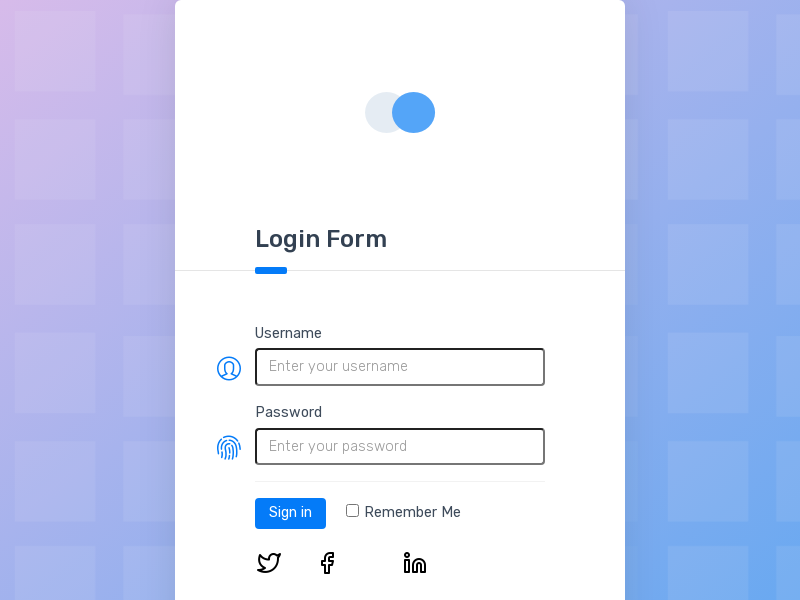

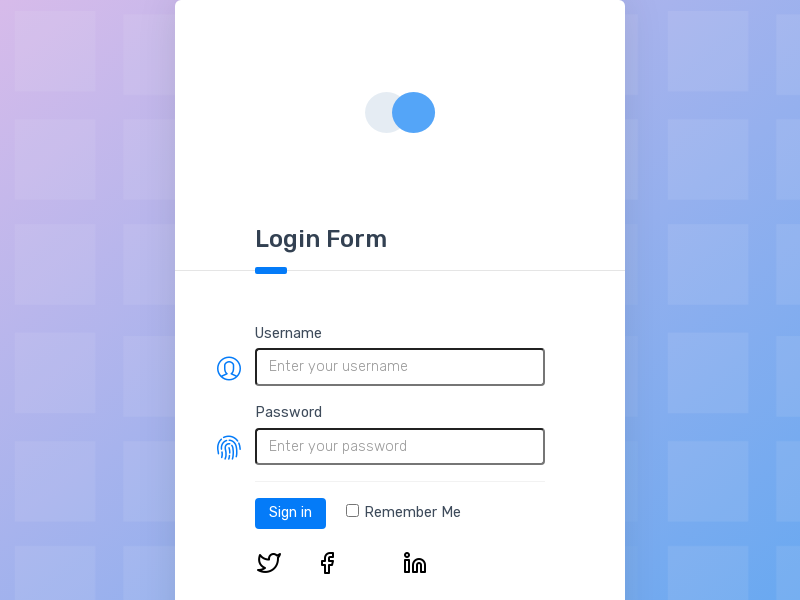